Tests the auto-suggest dropdown by typing a partial country name and selecting Indonesia from the suggestions

Starting URL: https://rahulshettyacademy.com/dropdownsPractise/

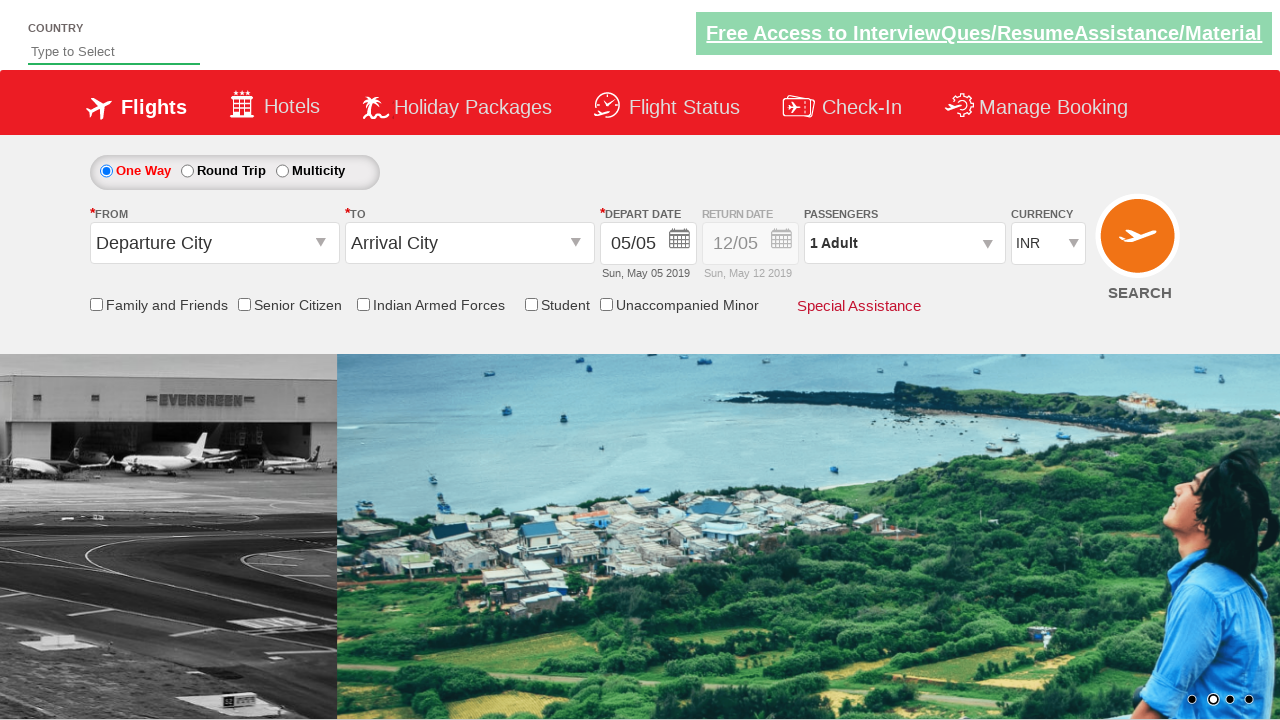

Filled autosuggest field with 'Ind' on #autosuggest
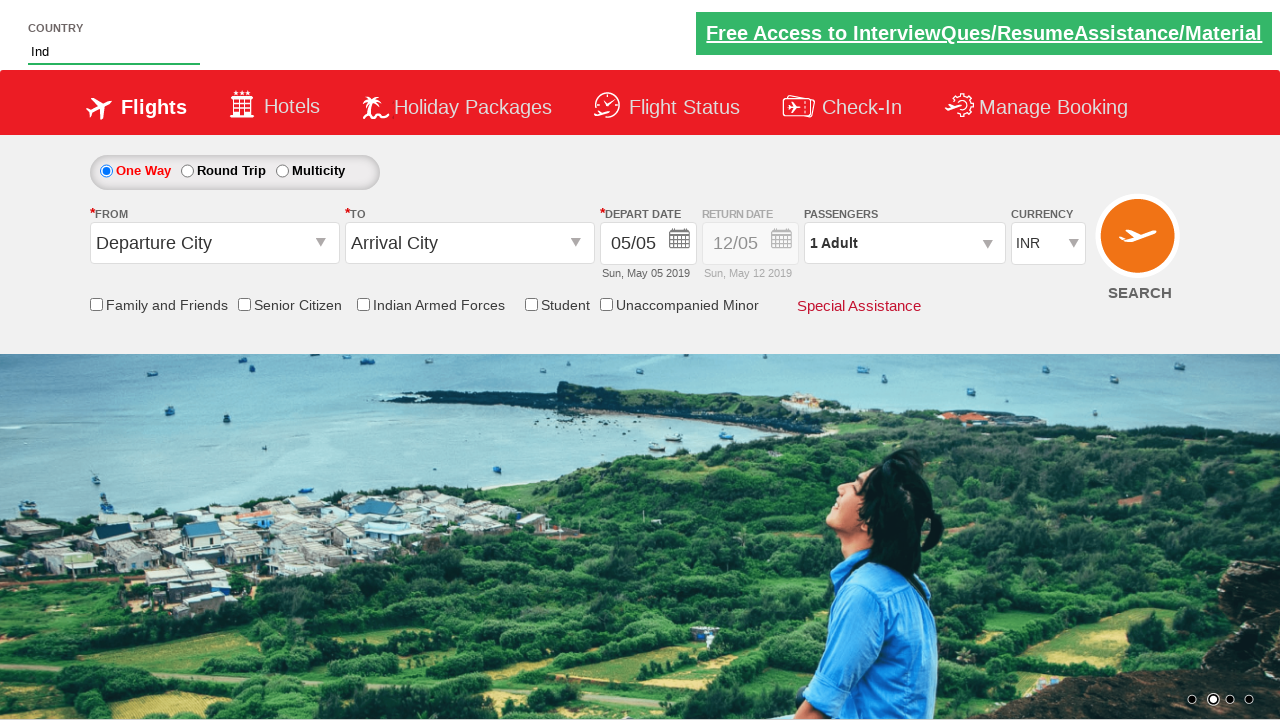

Waited 1000ms for suggestions to load
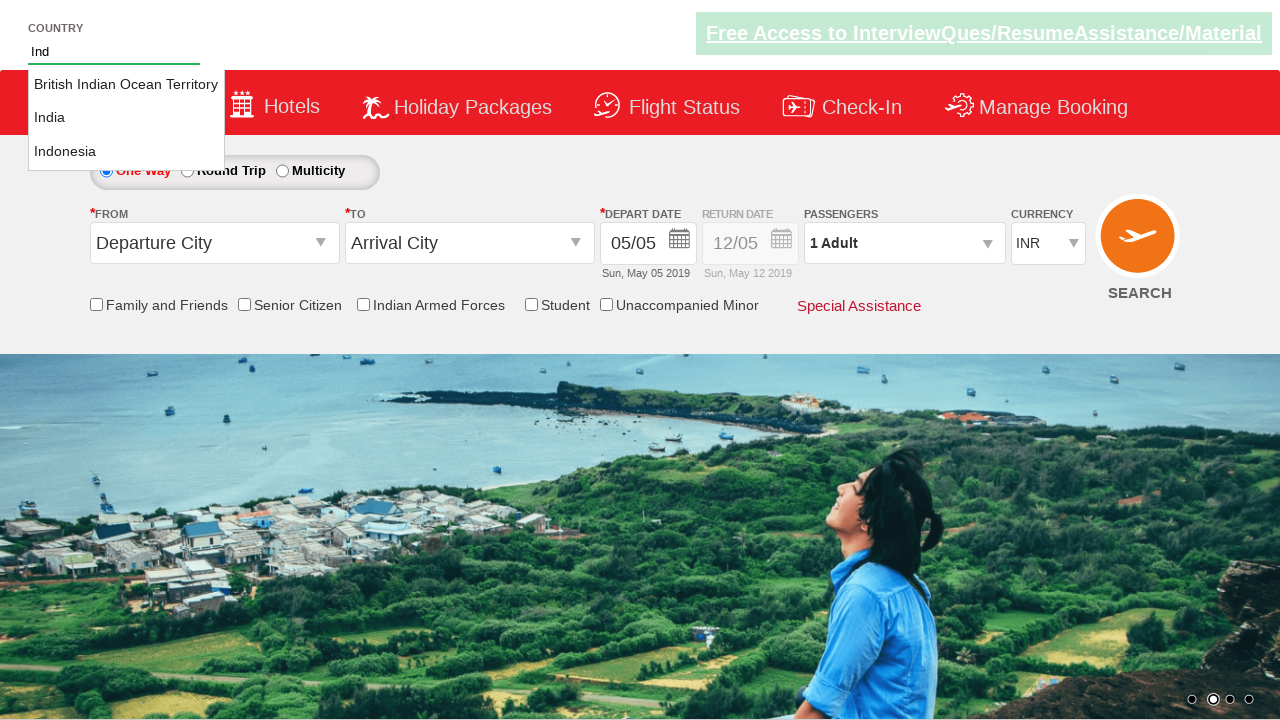

Auto-suggest dropdown appeared with suggestions
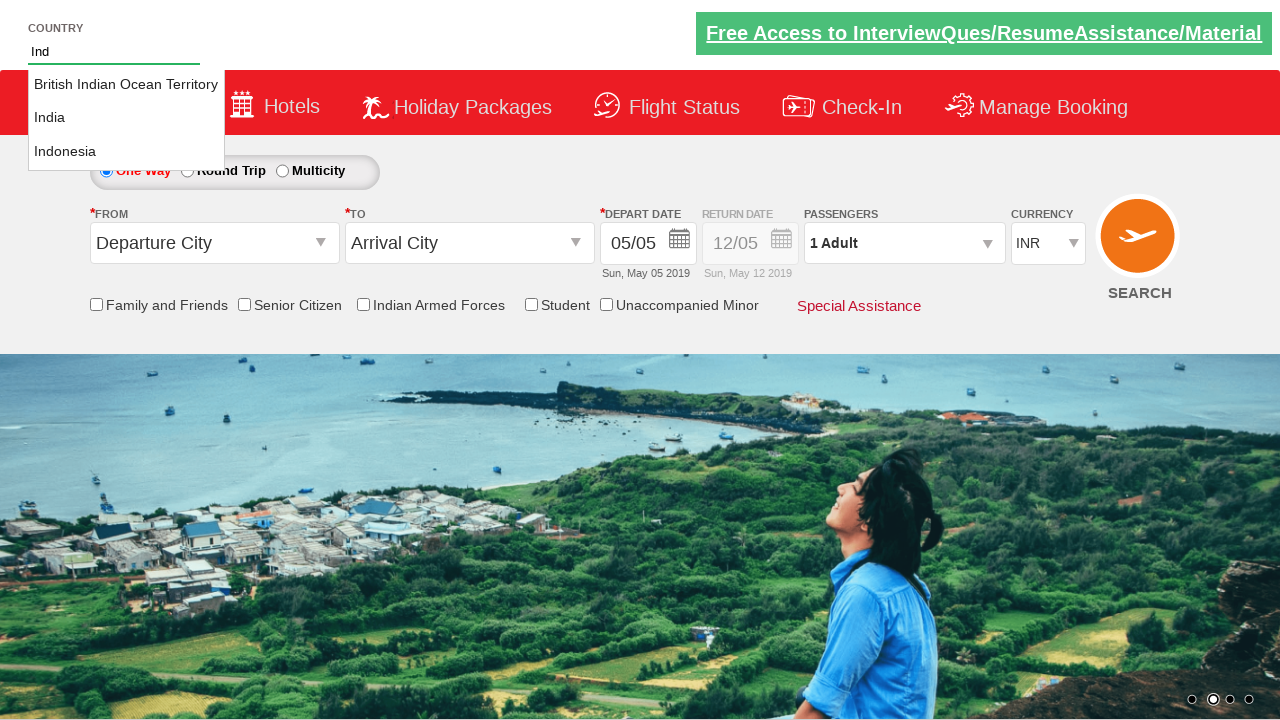

Selected 'Indonesia' from the auto-suggest dropdown at (126, 152) on ul#ui-id-1 li.ui-menu-item a:has-text('Indonesia')
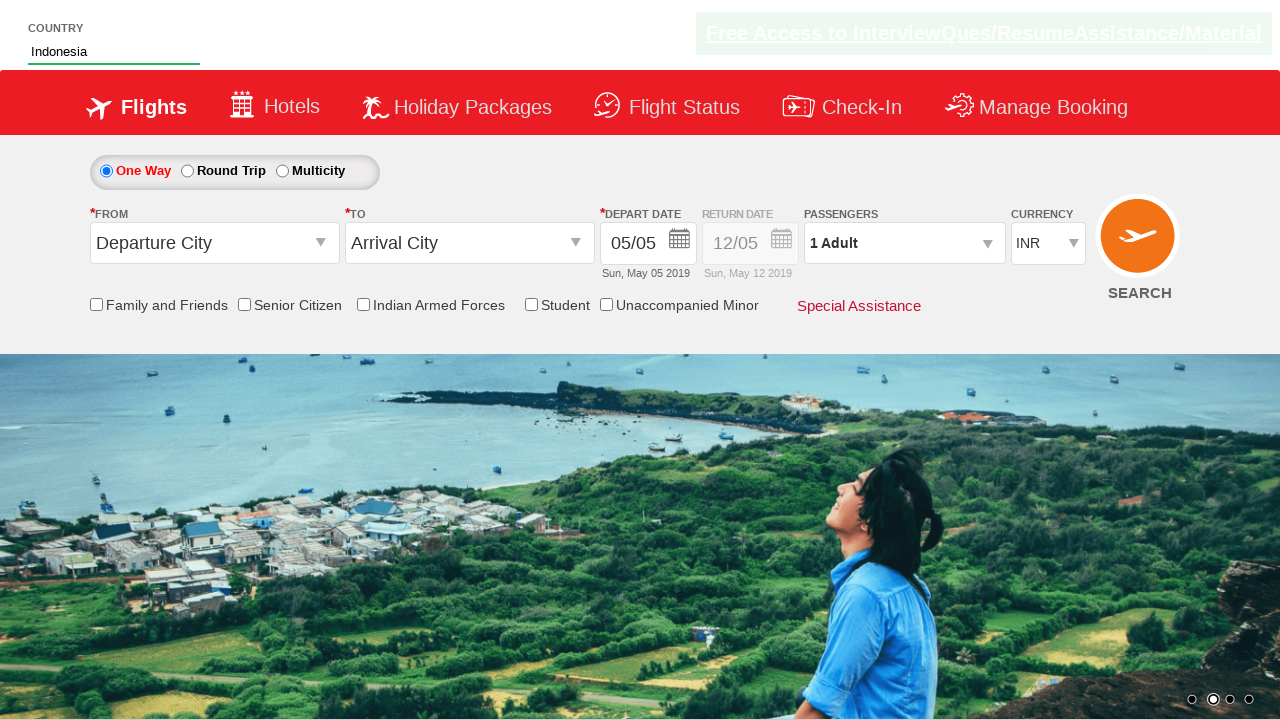

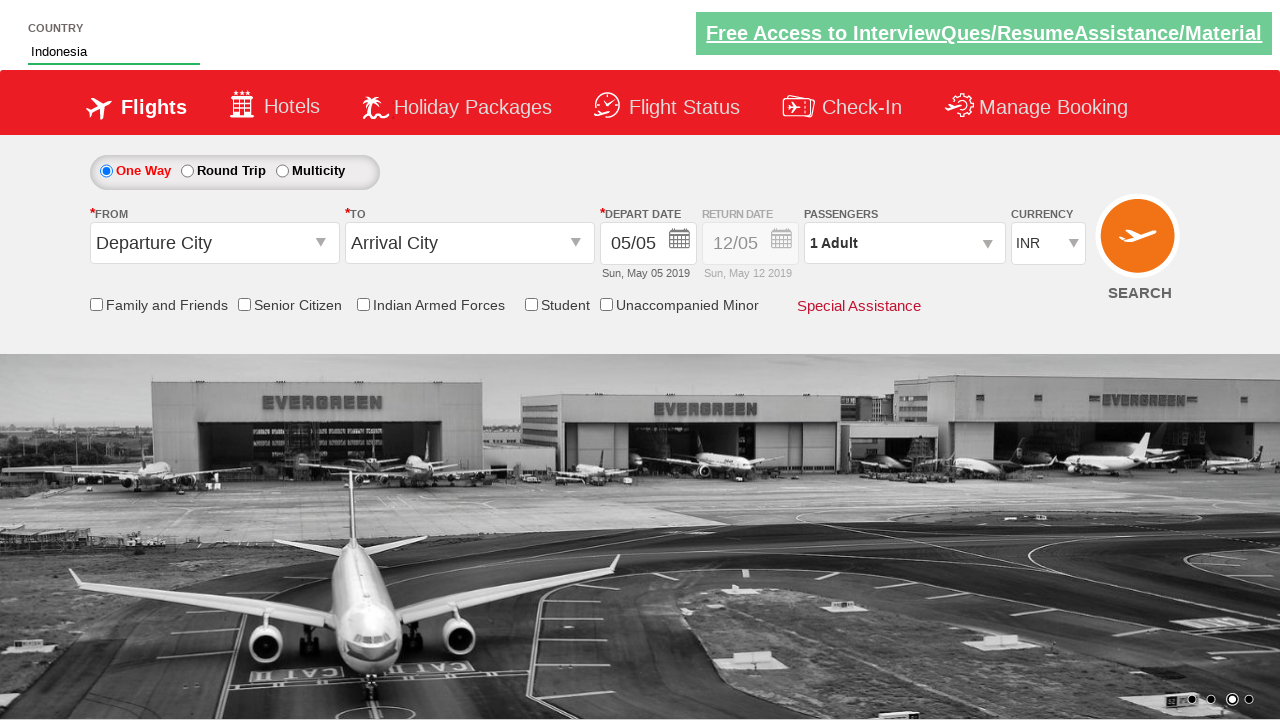